Solves a math problem on a form by calculating a value, entering it, selecting checkboxes, and submitting the form

Starting URL: https://suninjuly.github.io/math.html

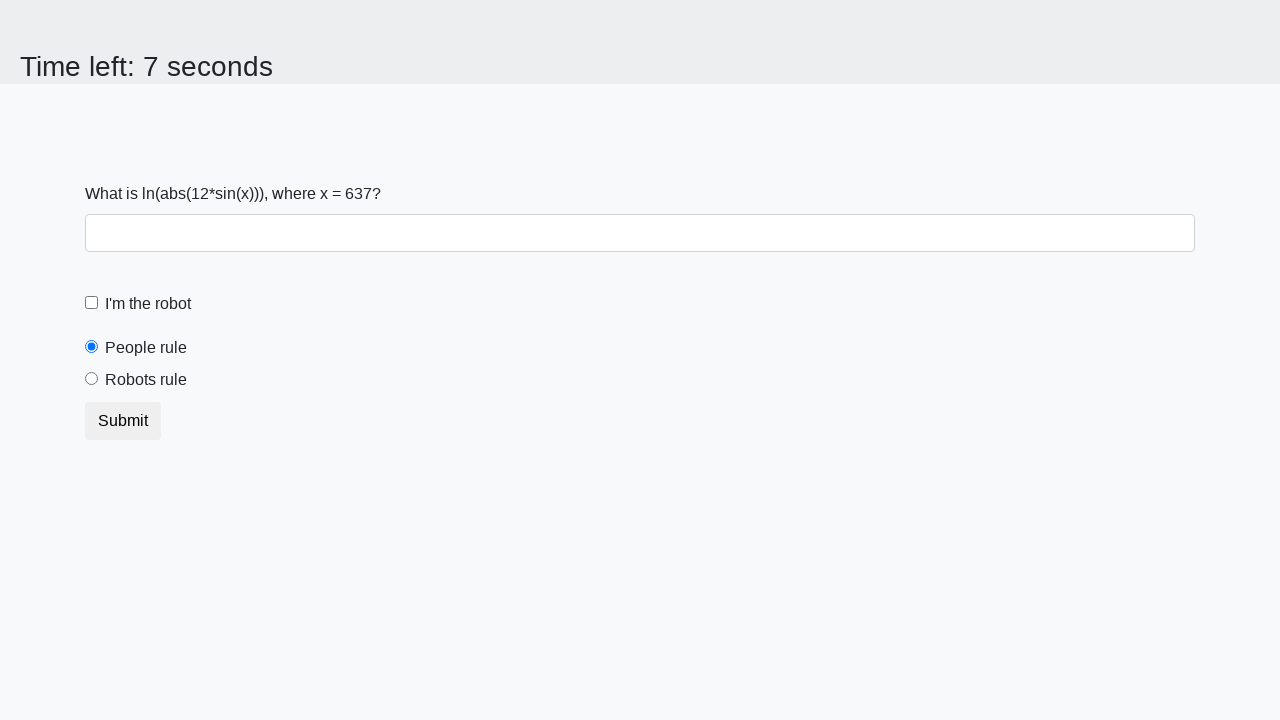

Retrieved x value from span#input_value element
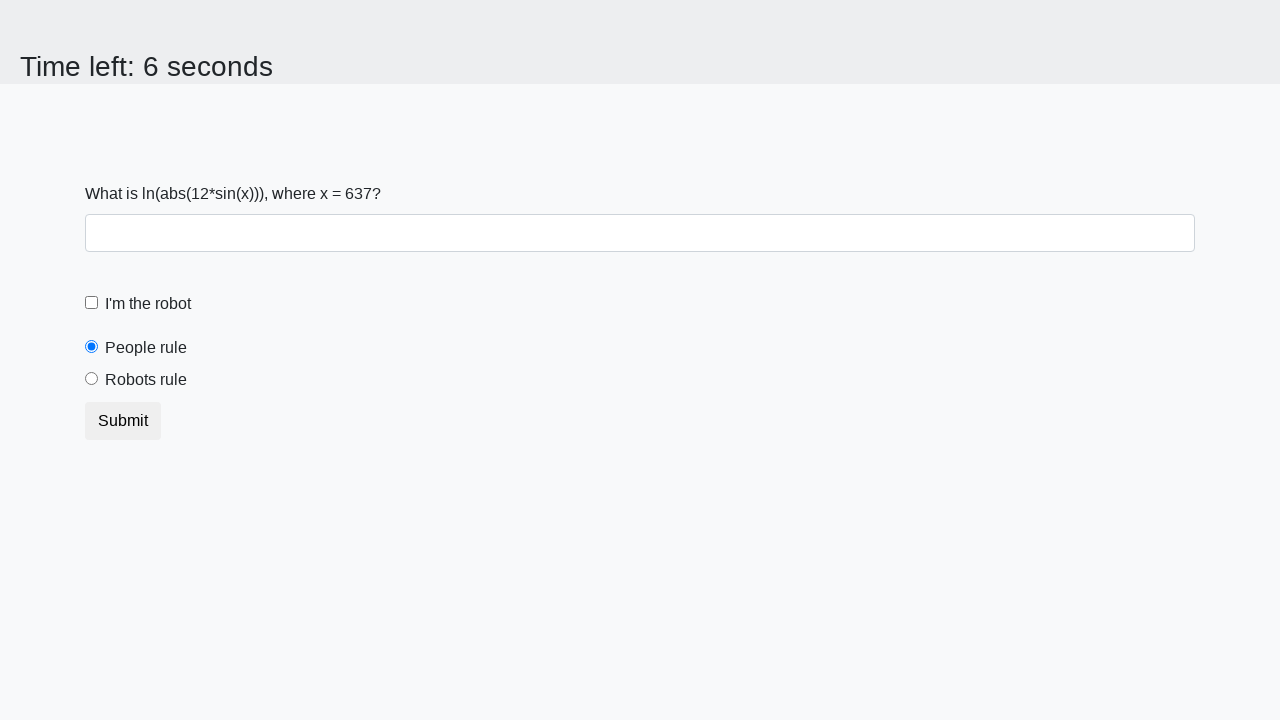

Calculated y value using math formula: 2.094420157340681
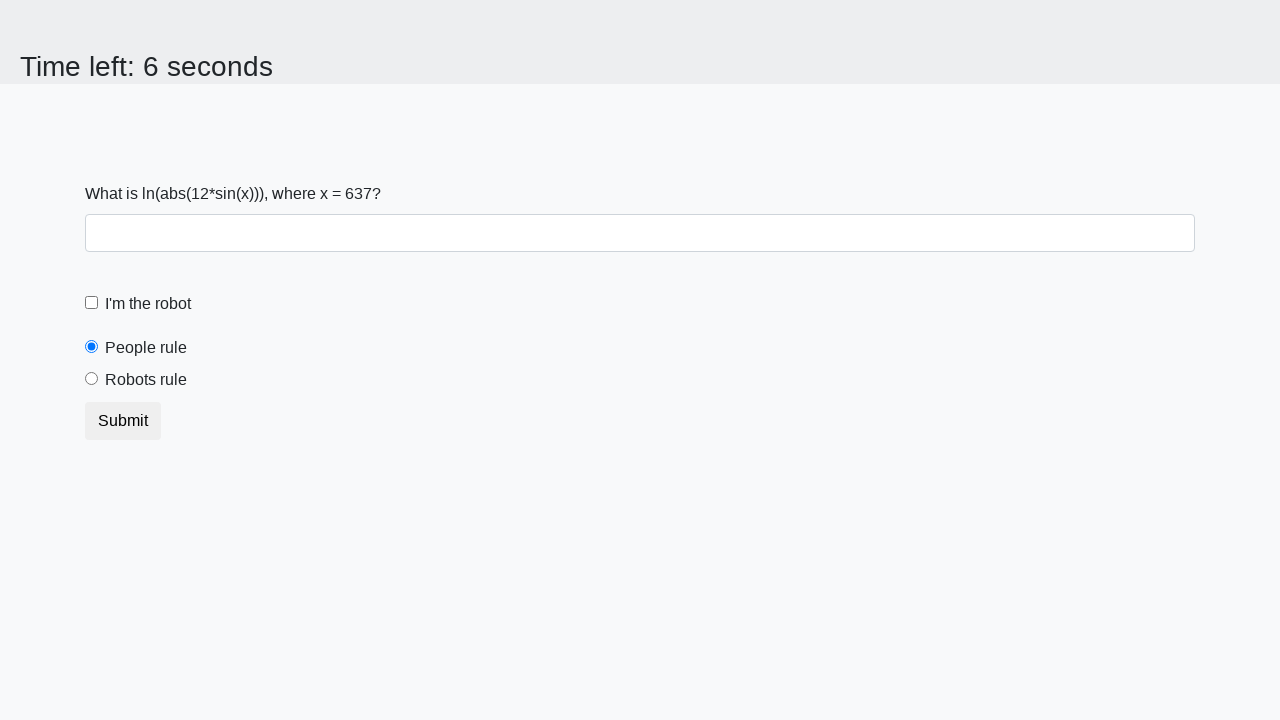

Filled input field with calculated value: 2.094420157340681 on input
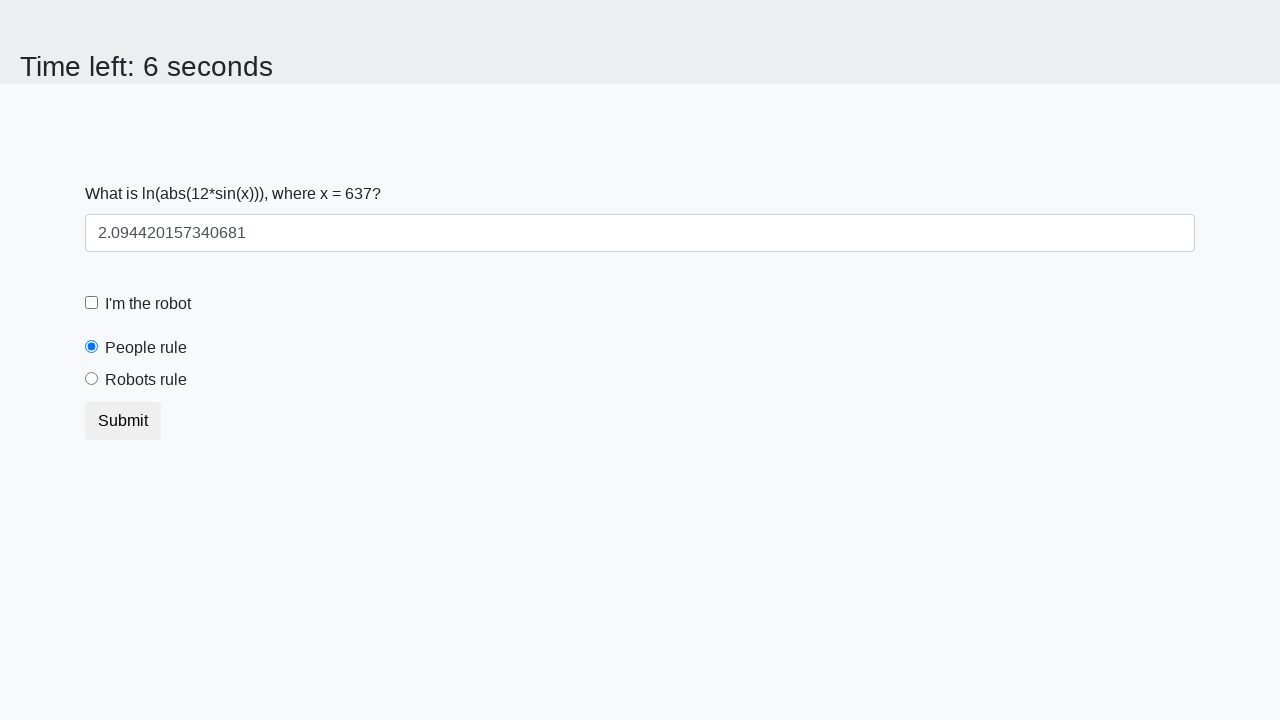

Clicked first checkbox (I'm a robot) at (148, 304) on .form-check-label
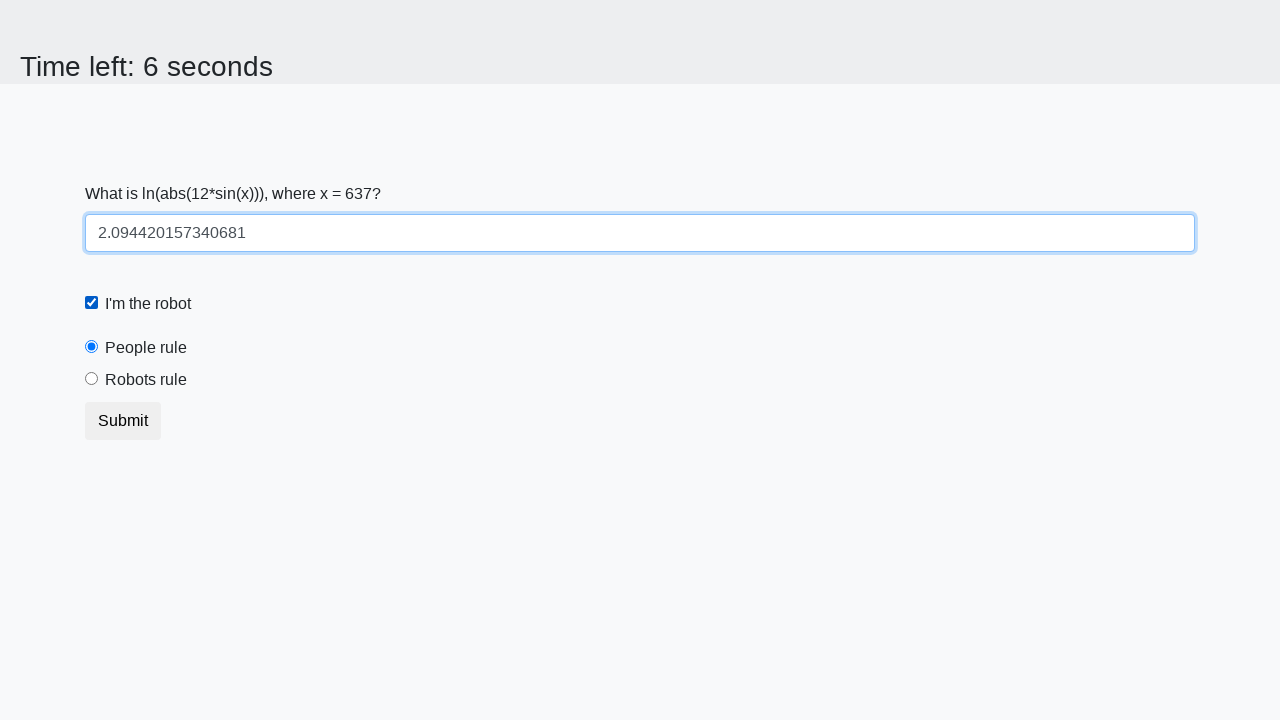

Clicked second checkbox (Robots rule) at (146, 380) on [for='robotsRule']
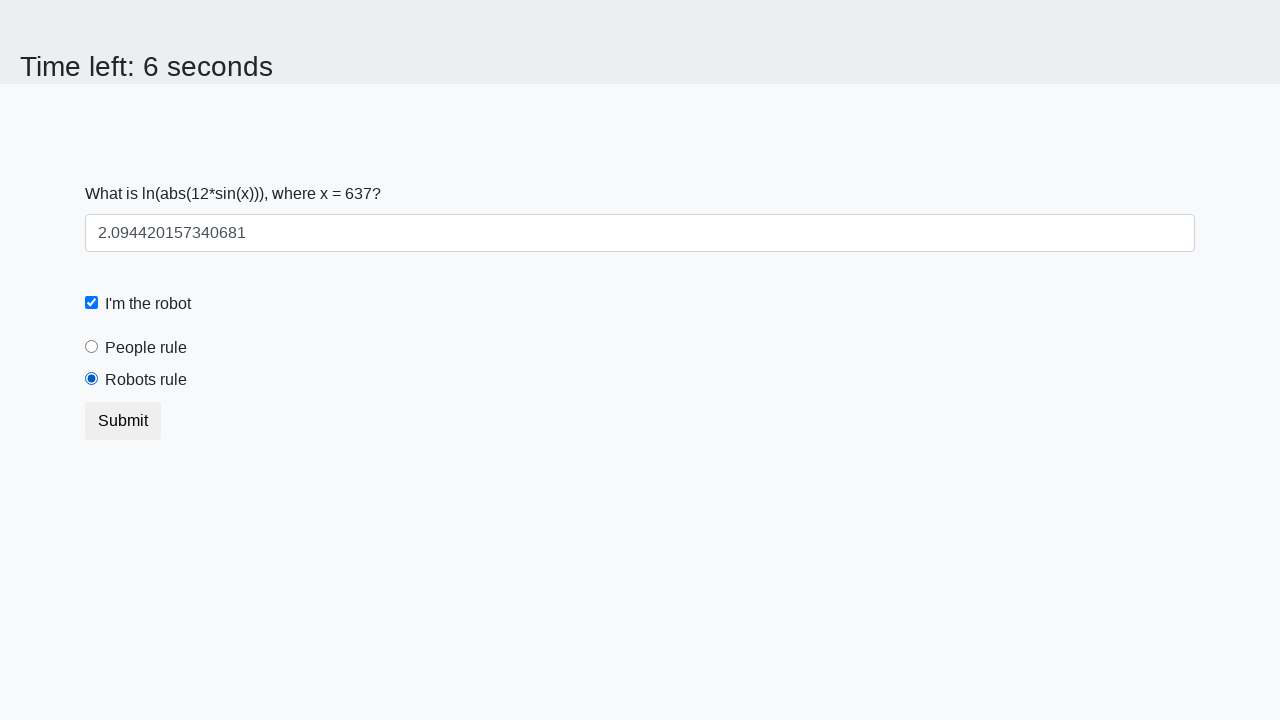

Clicked form submit button at (123, 421) on button
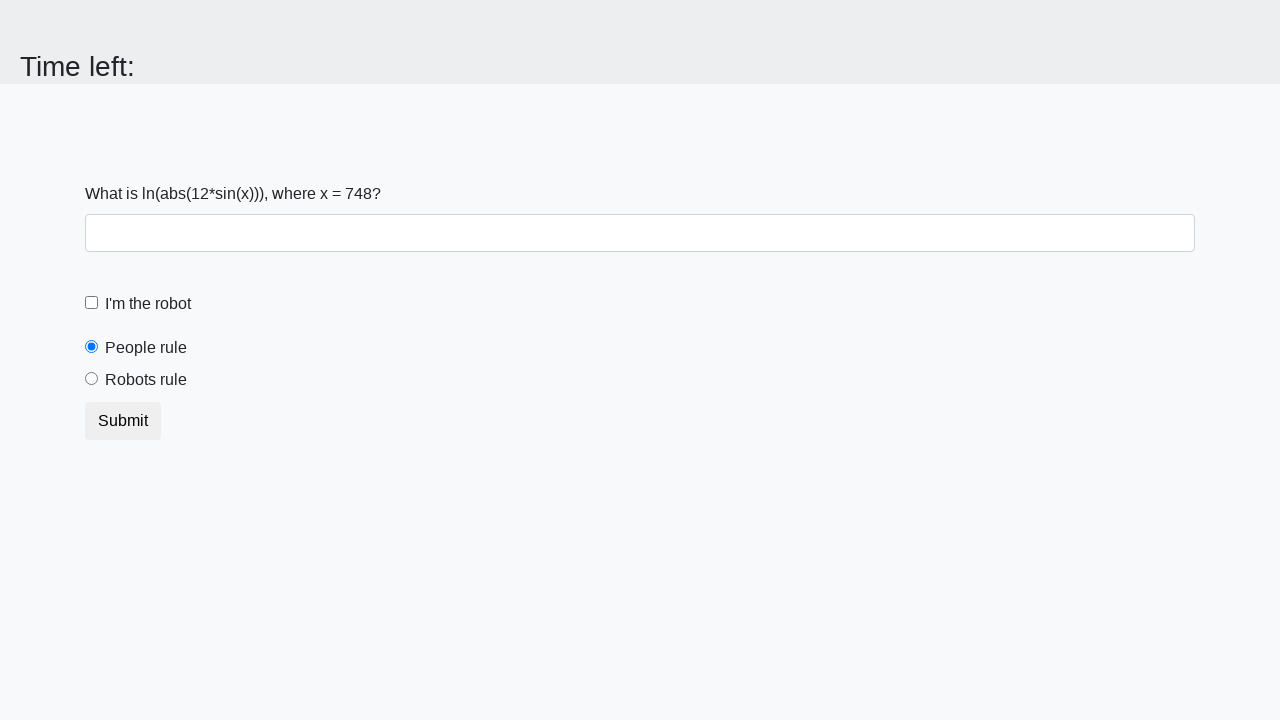

Waited 1000ms for form submission result
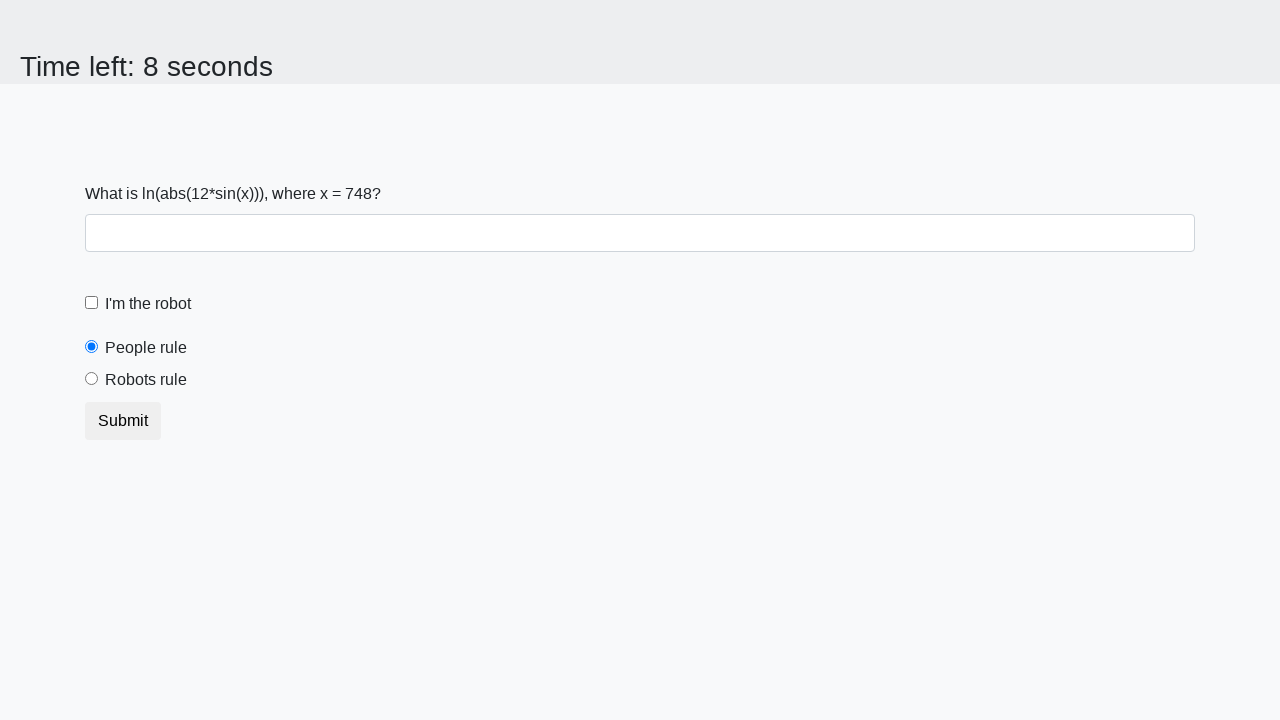

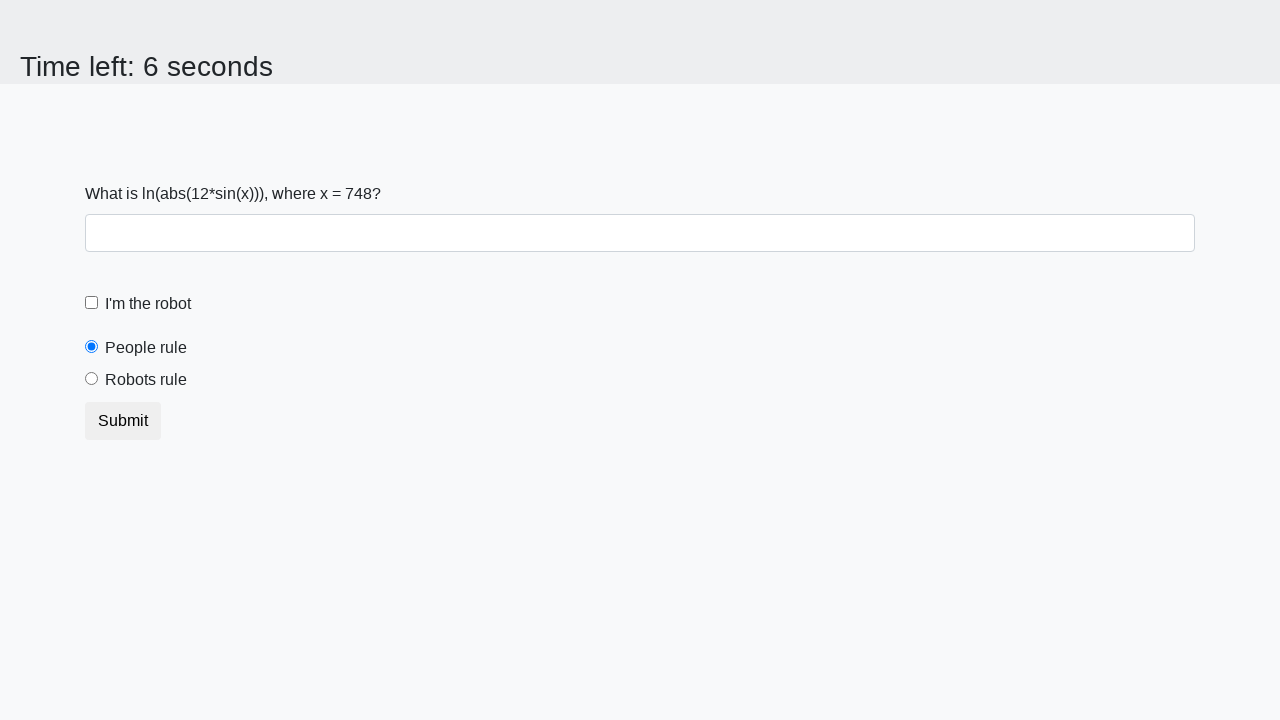